Tests multiple jQuery UI dropdown selections for speed, number, files, and salutation options

Starting URL: https://jqueryui.com/resources/demos/selectmenu/default.html

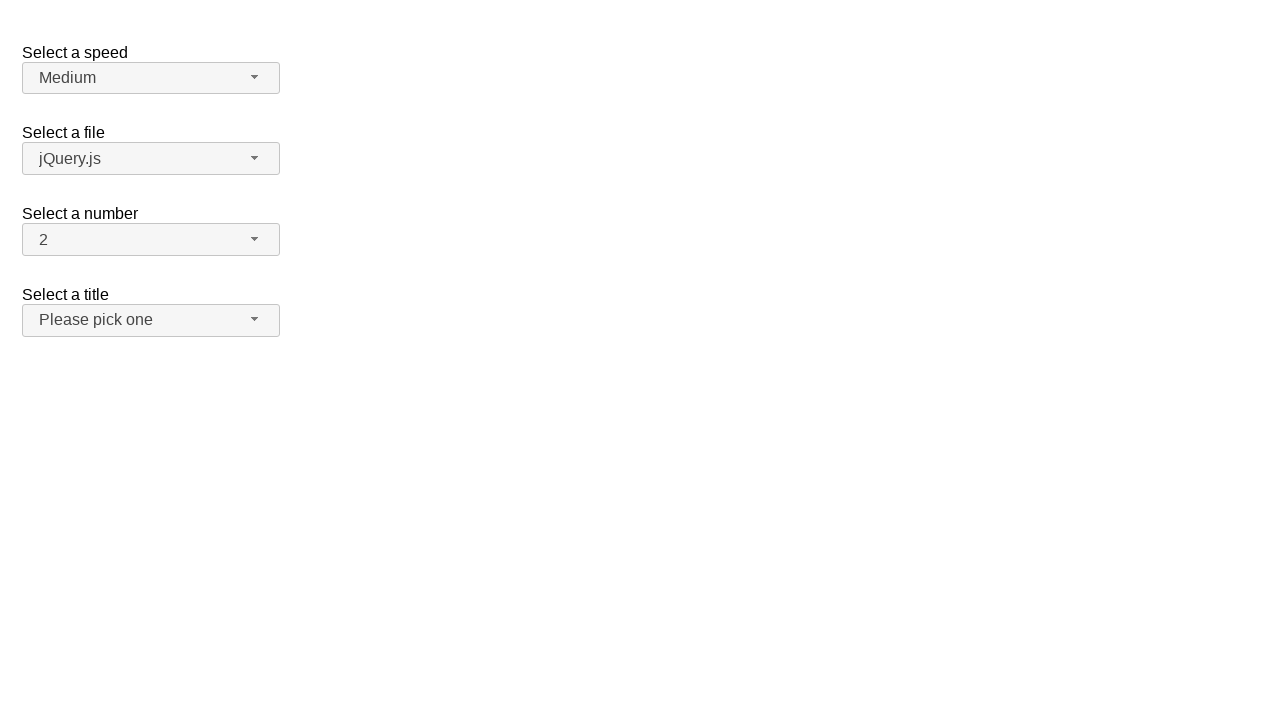

Clicked speed dropdown button at (151, 78) on span#speed-button
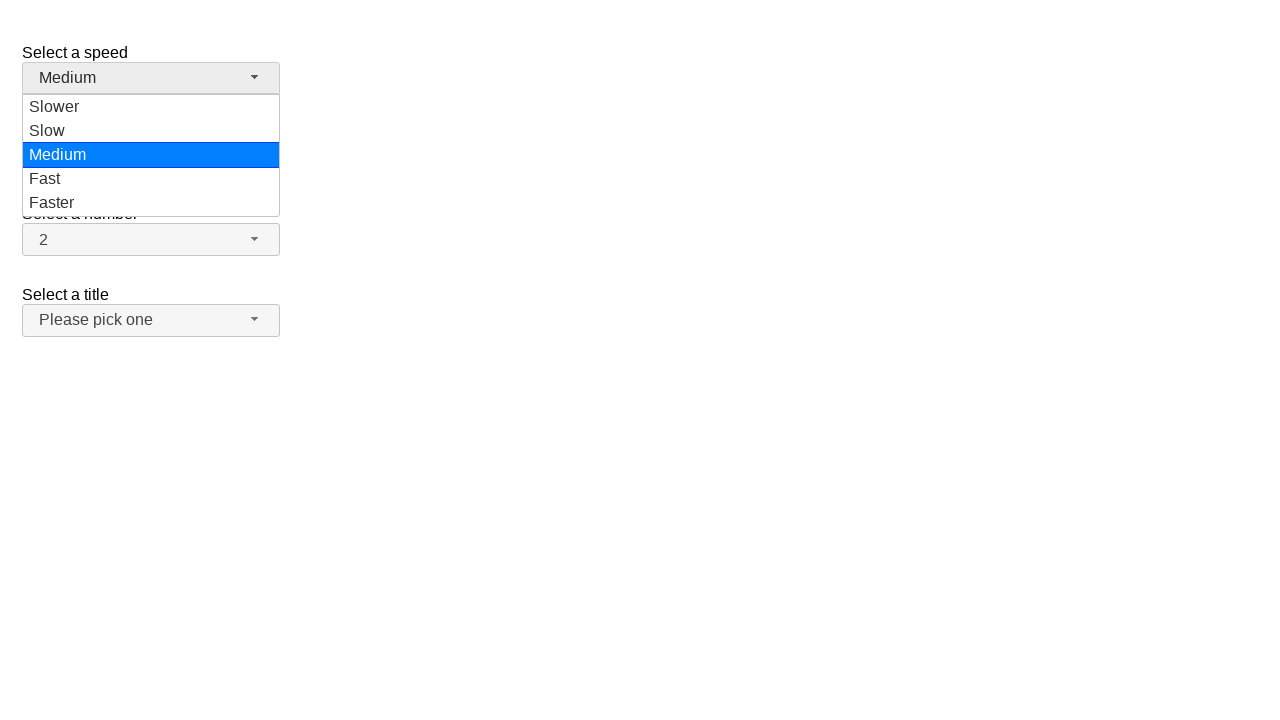

Speed dropdown menu loaded
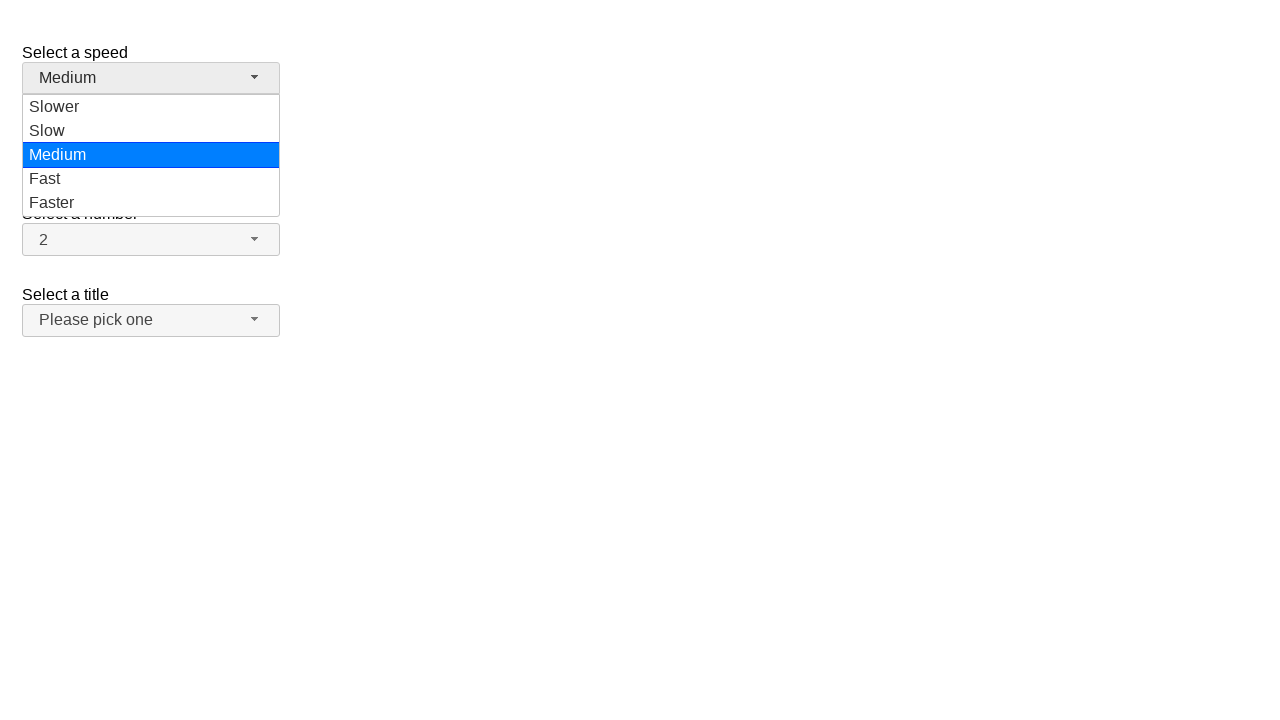

Selected 'Faster' from speed dropdown
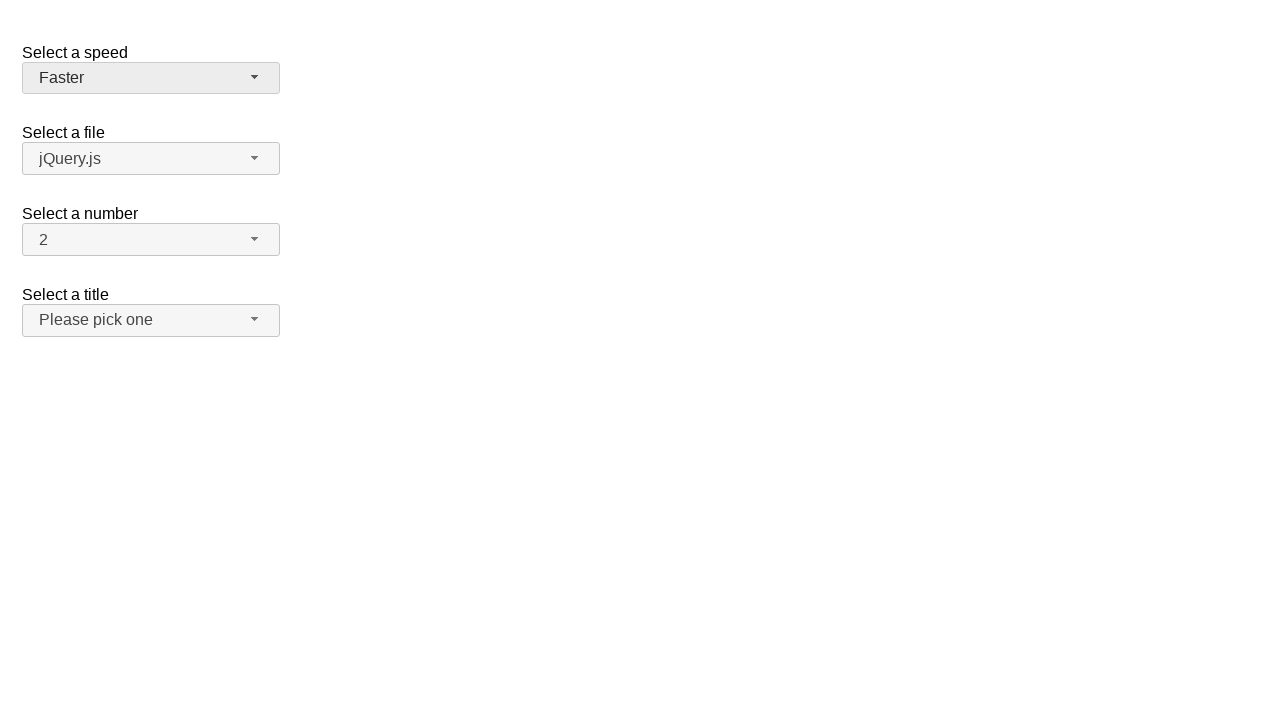

Clicked number dropdown button at (151, 240) on span#number-button
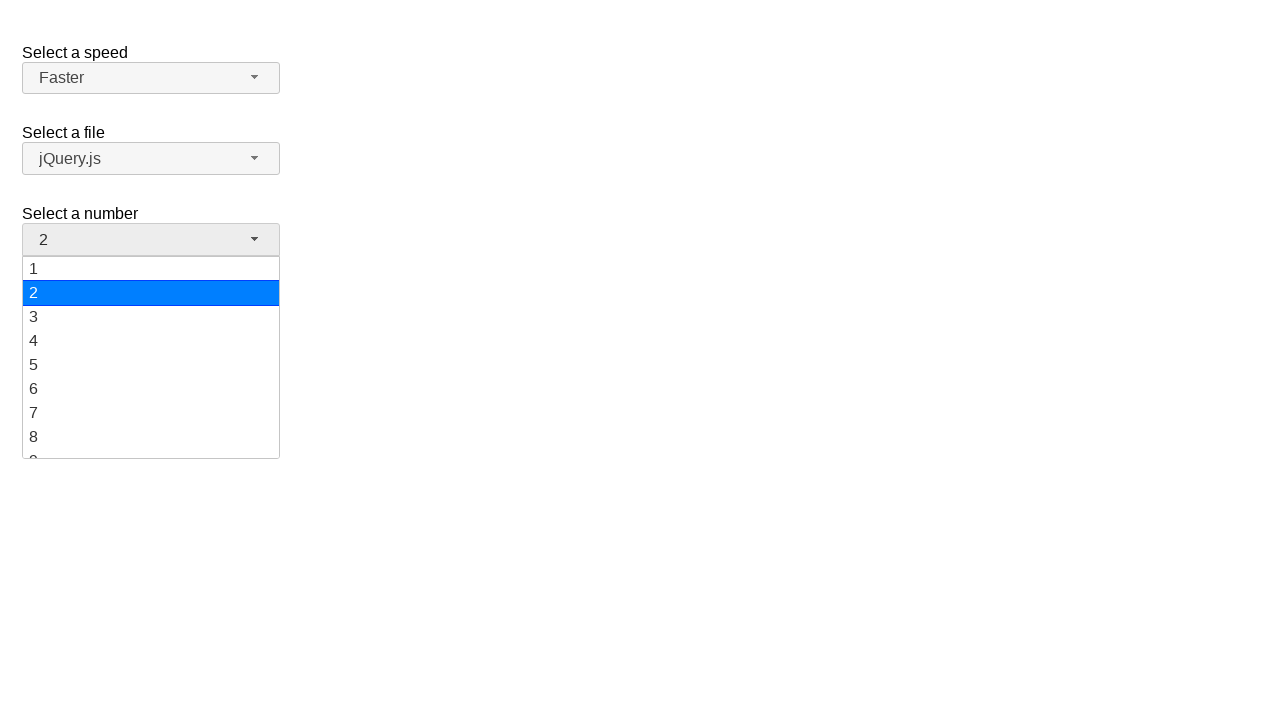

Number dropdown menu loaded
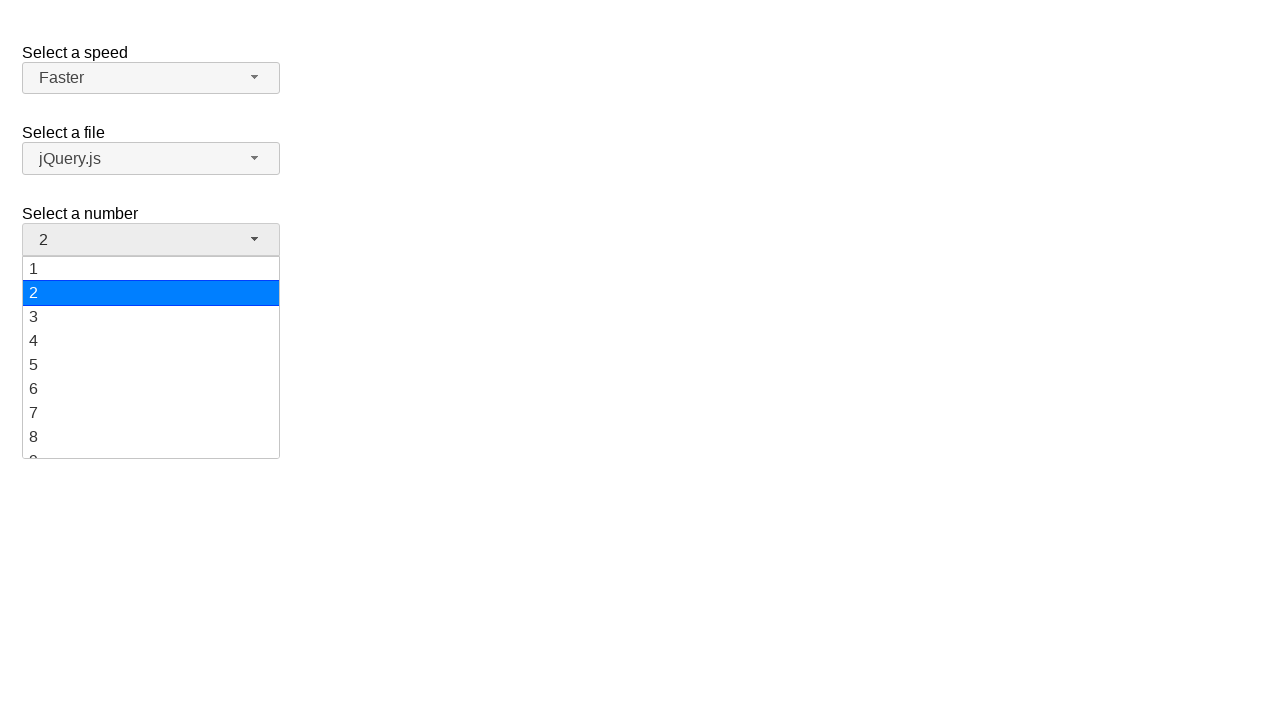

Selected '8' from number dropdown
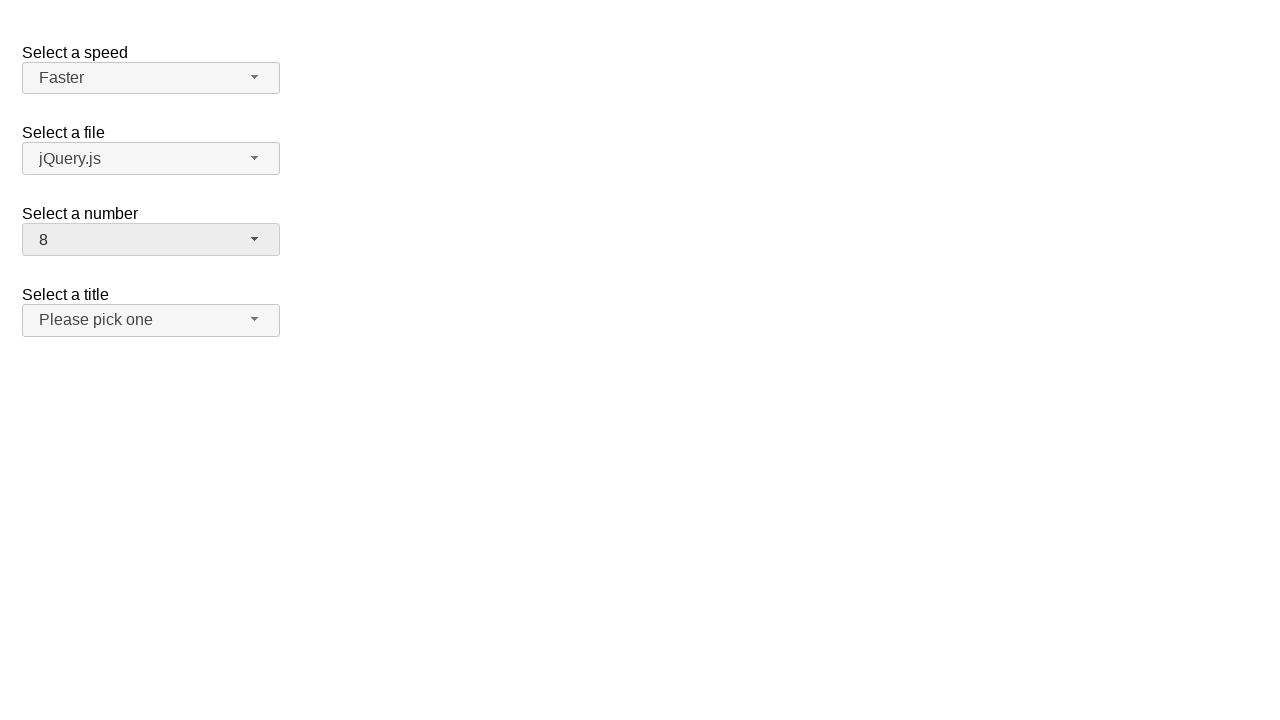

Clicked files dropdown button at (151, 159) on span#files-button
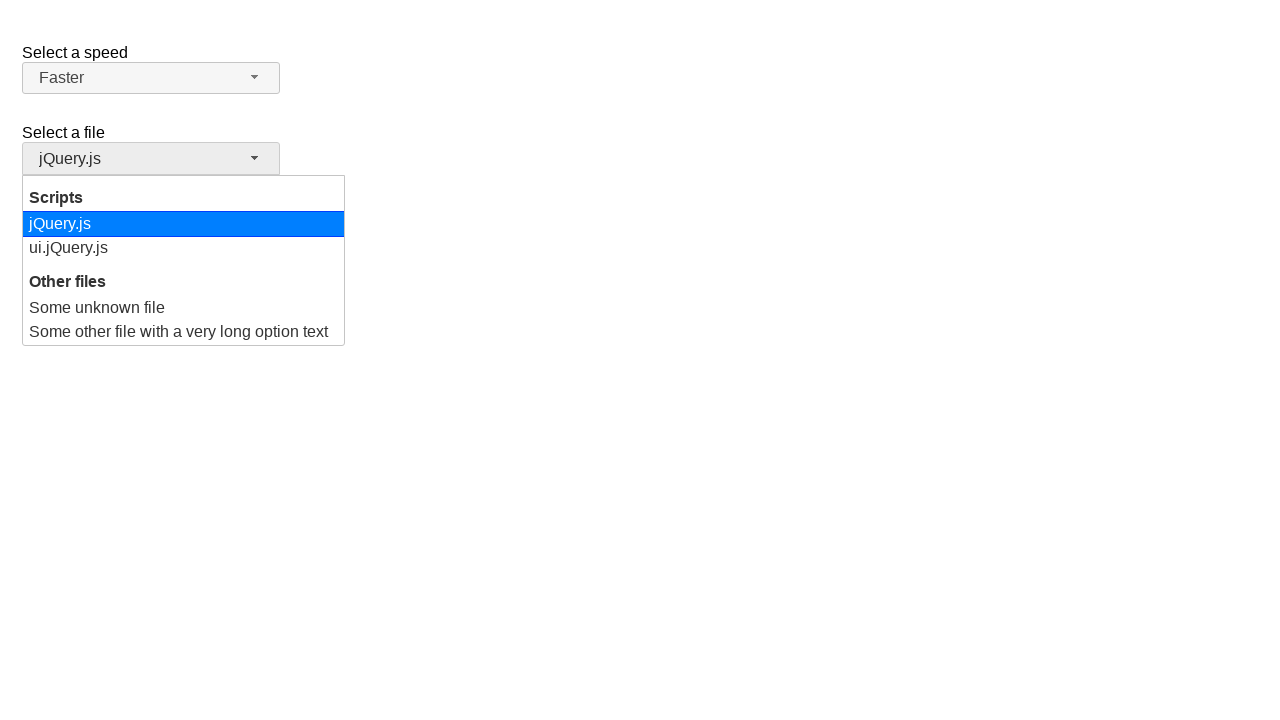

Files dropdown menu loaded
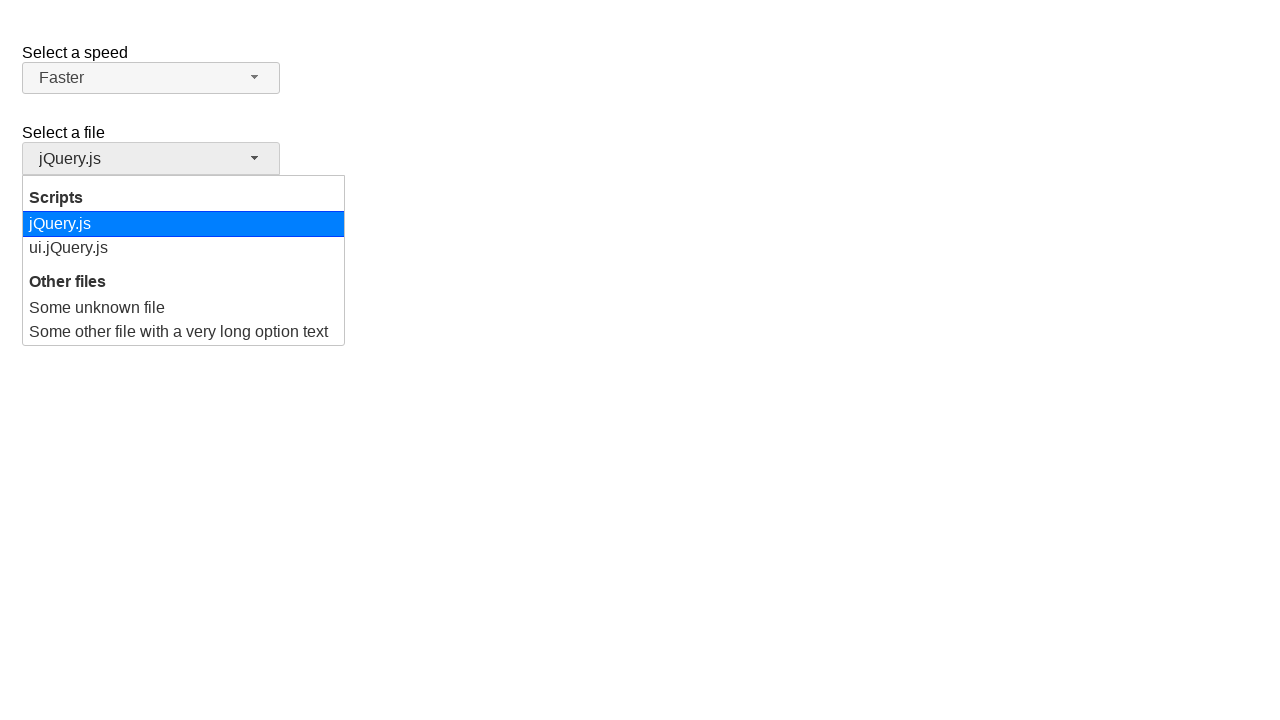

Selected 'ui.jQuery.js' from files dropdown
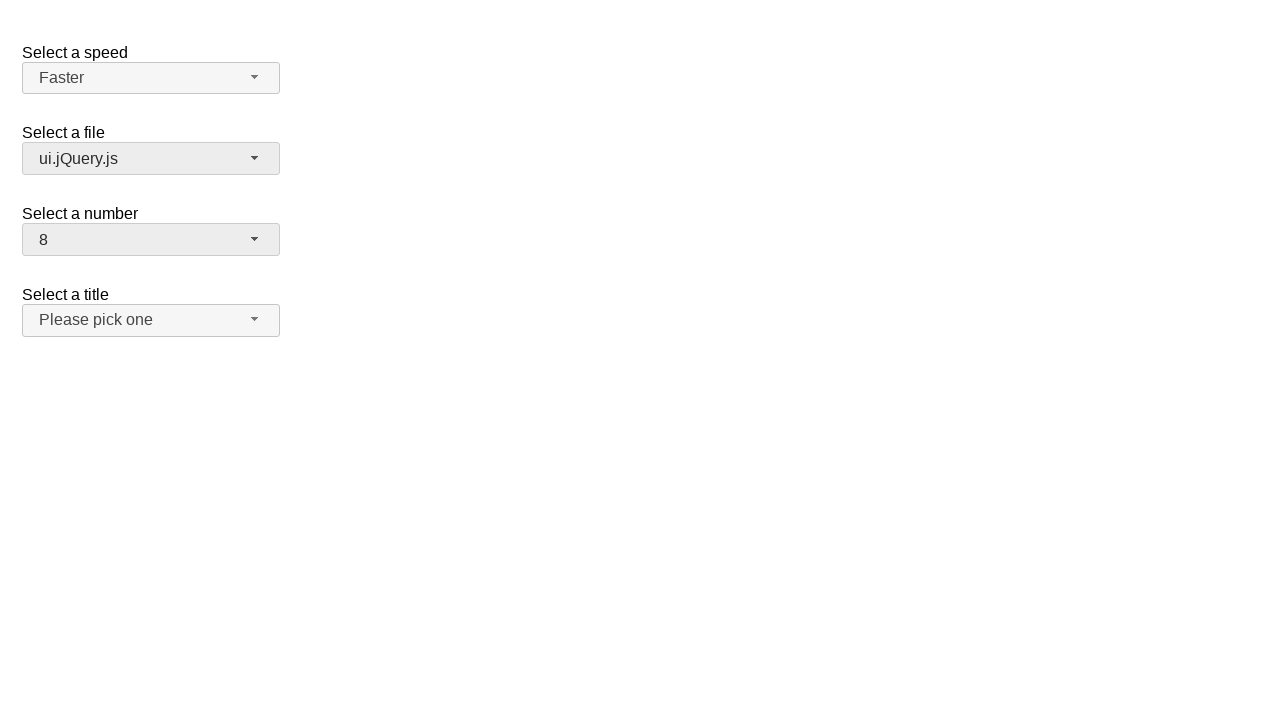

Clicked salutation dropdown button at (151, 320) on span#salutation-button
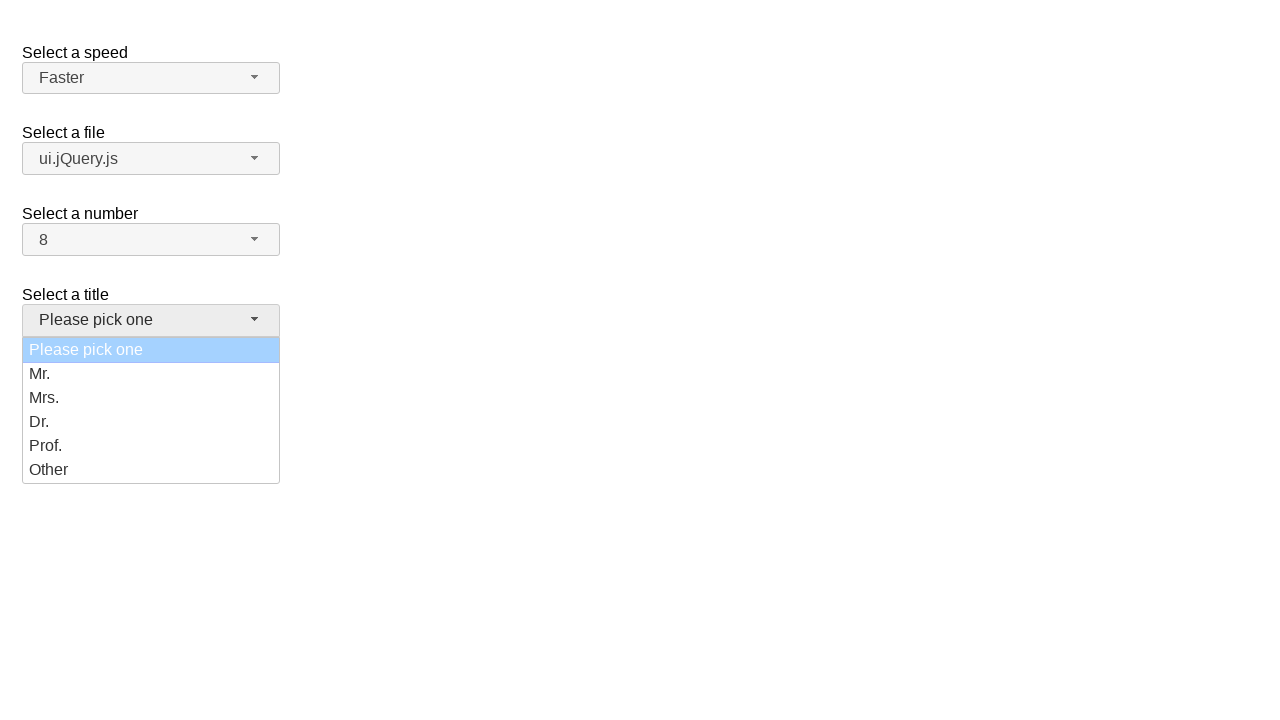

Salutation dropdown menu loaded
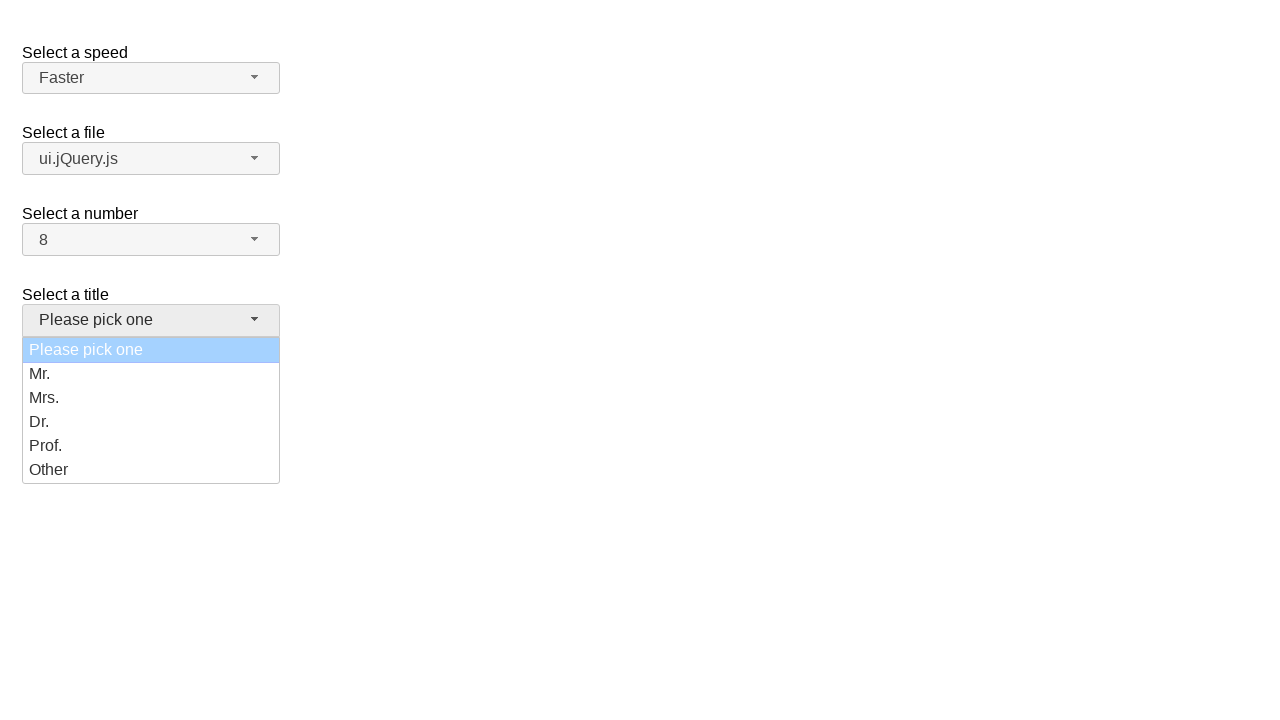

Selected 'Mr.' from salutation dropdown
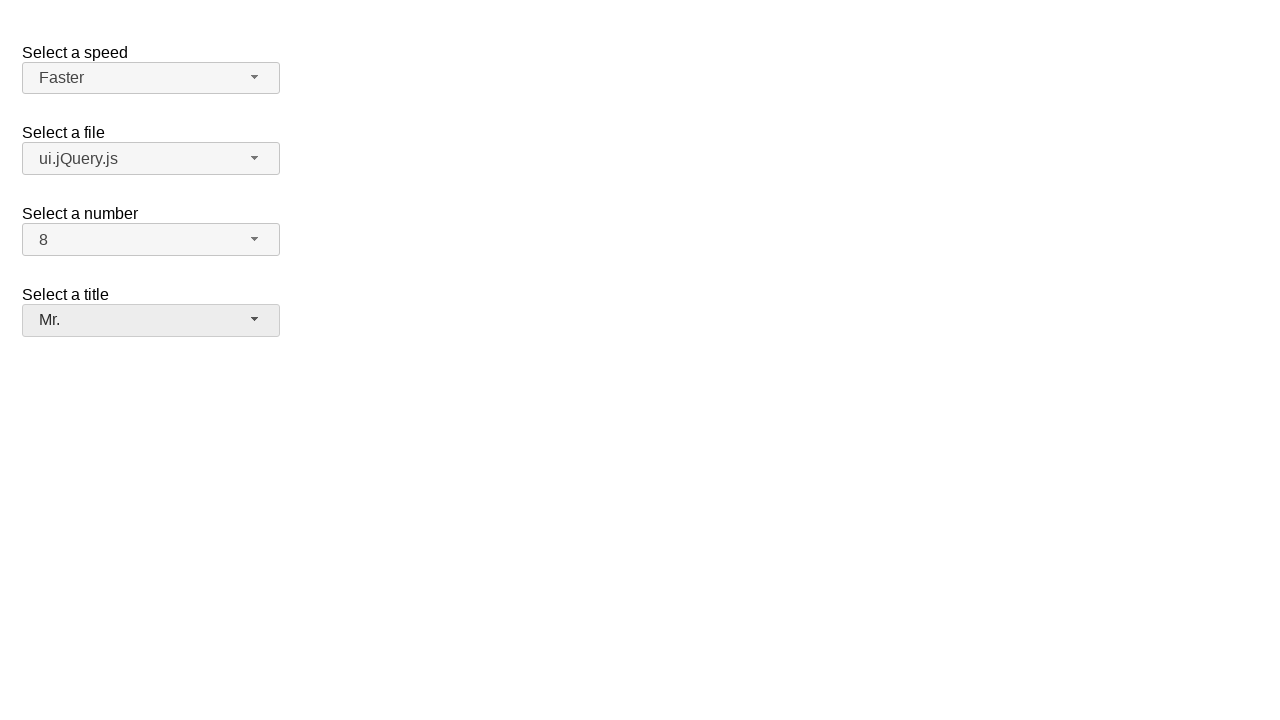

Verified speed selection is 'Faster'
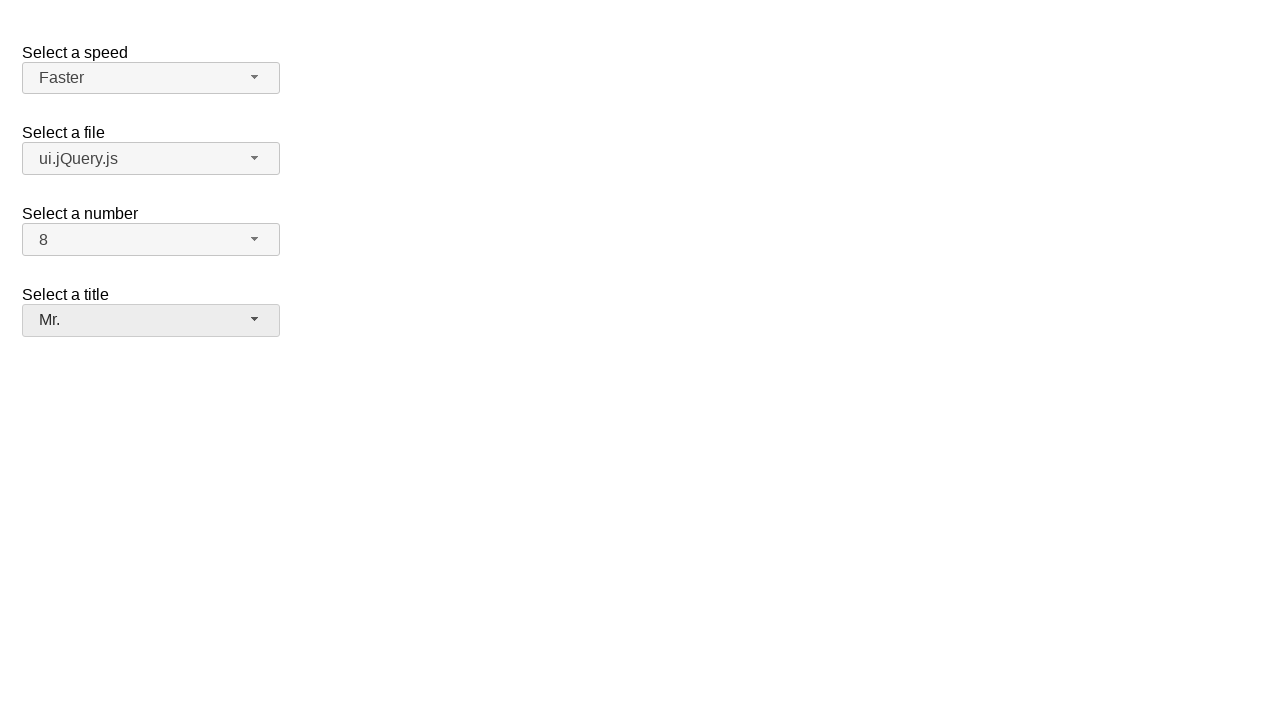

Verified number selection is '8'
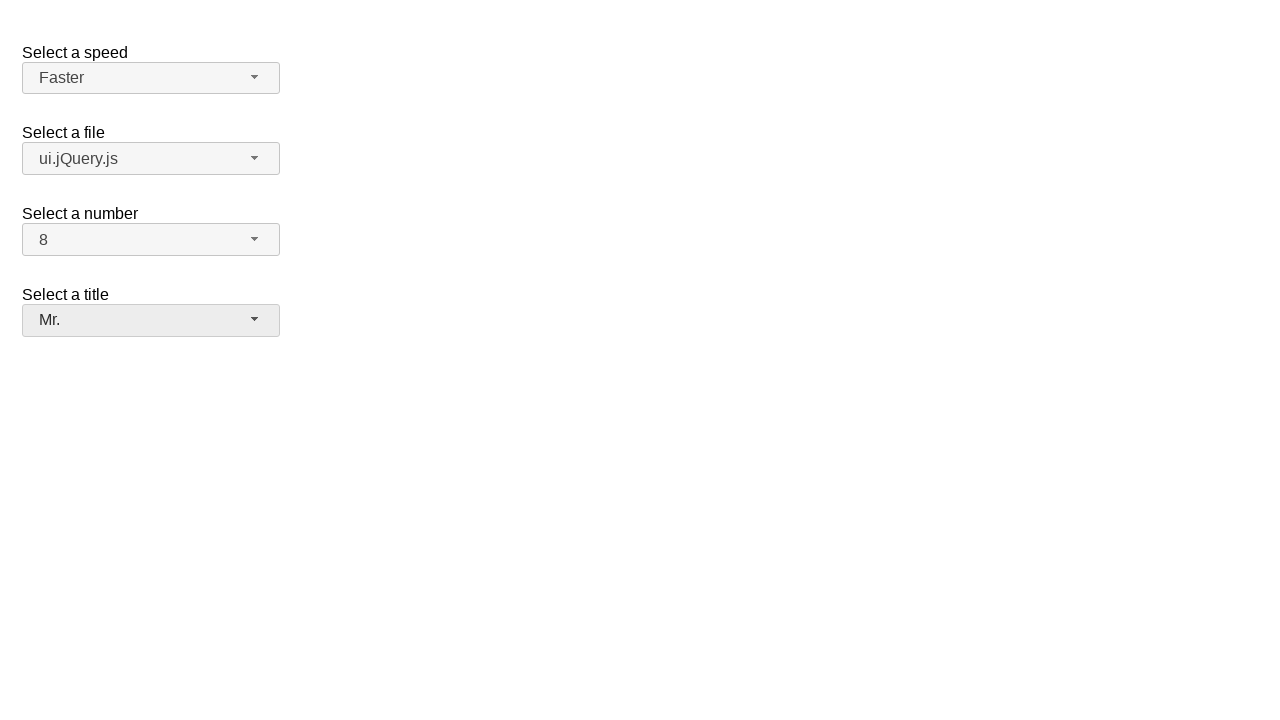

Verified files selection is 'ui.jQuery.js'
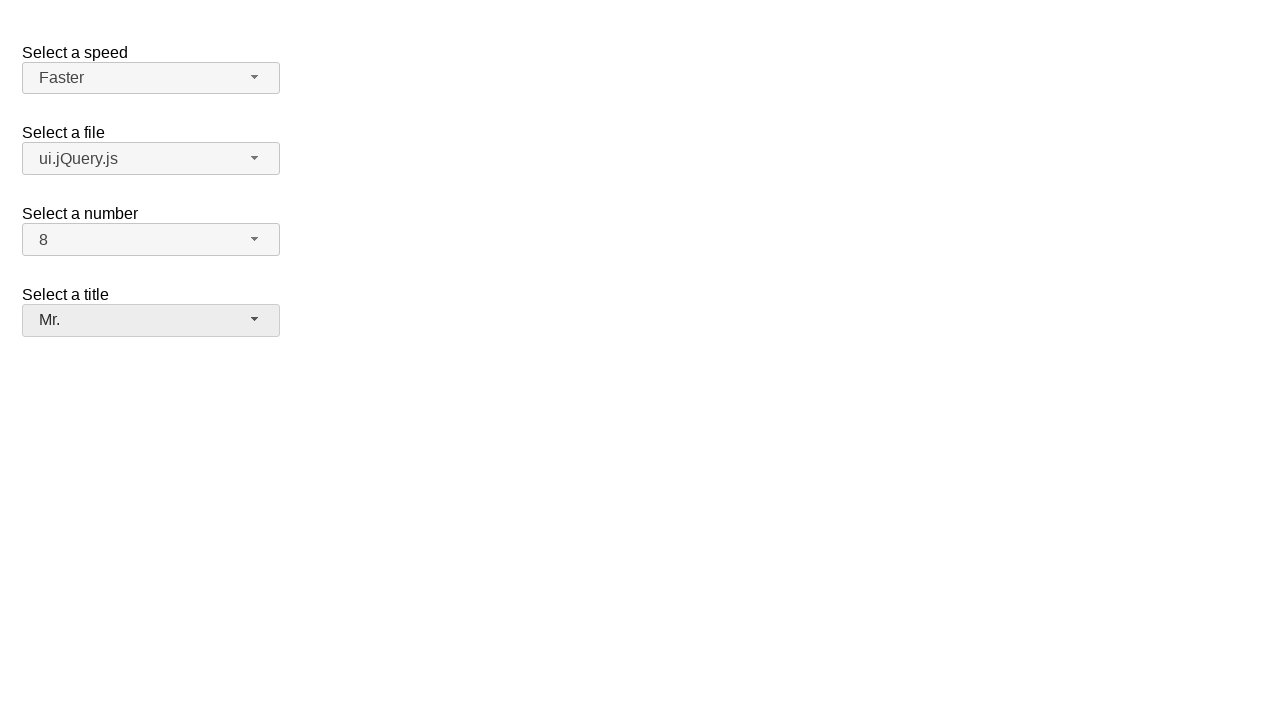

Verified salutation selection is 'Mr.'
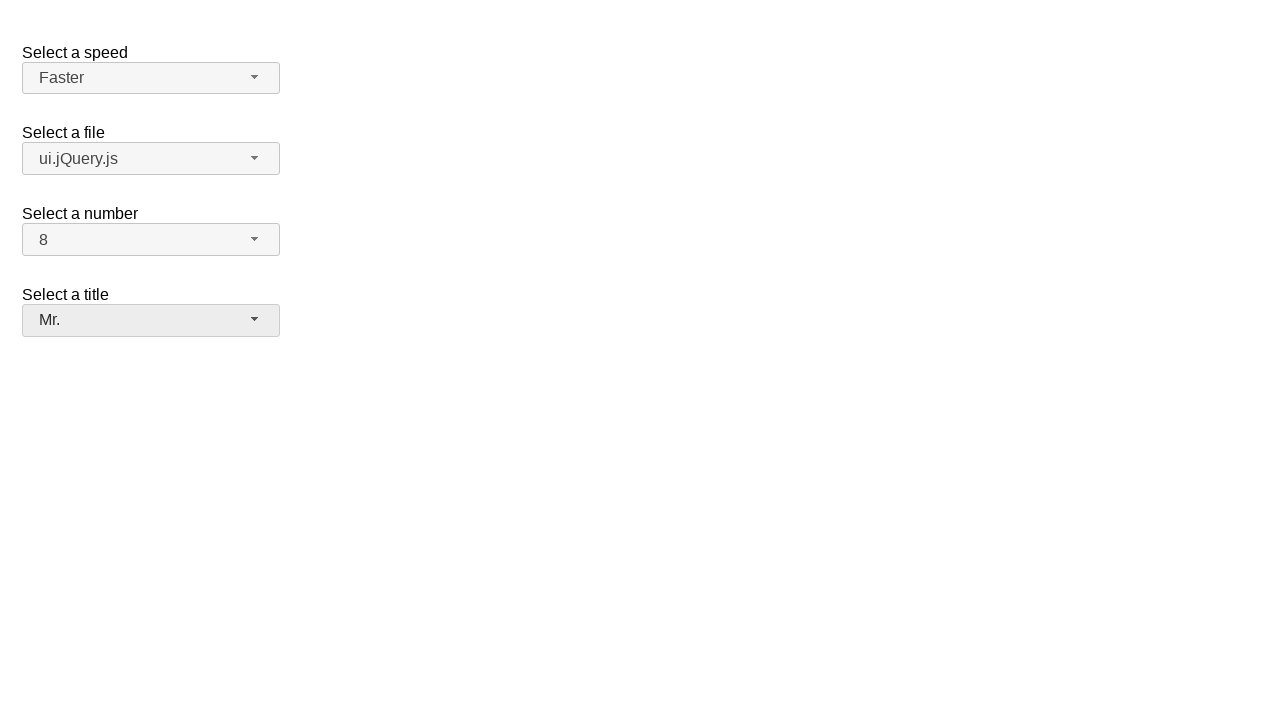

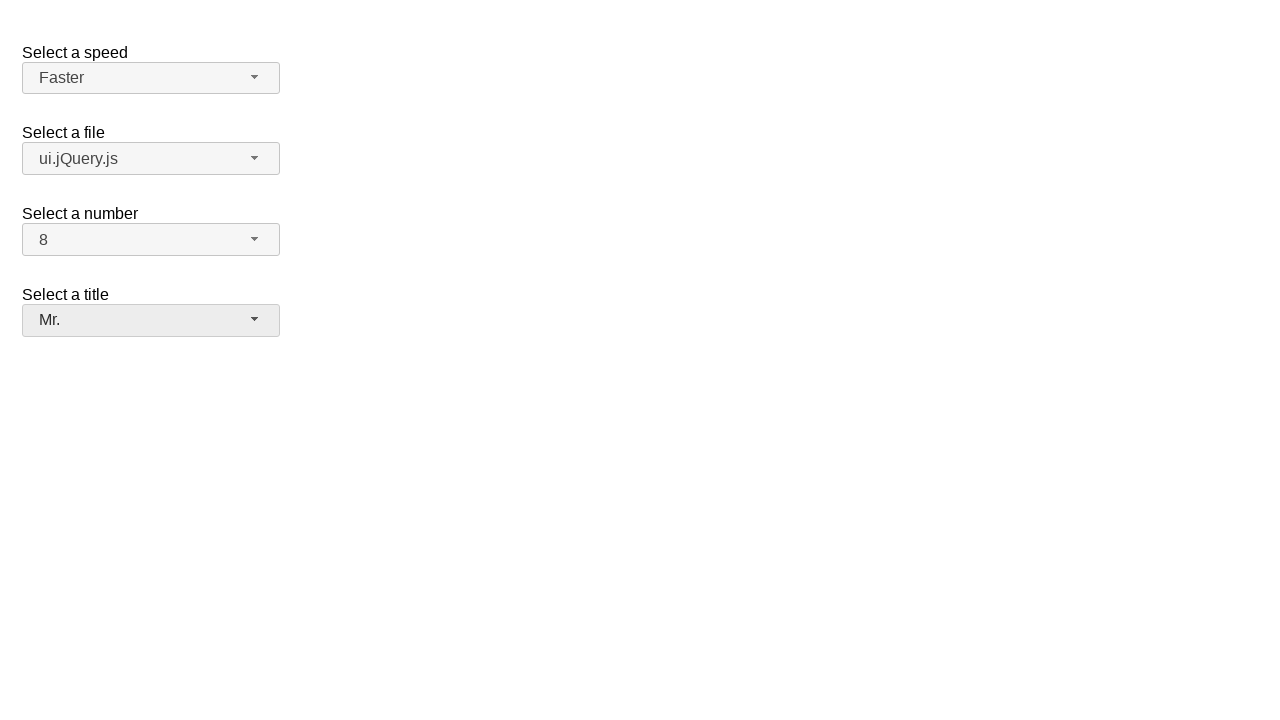